Tests auto-suggestive dropdown functionality by typing a partial country name, waiting for suggestions to appear, and selecting a specific country from the dropdown list

Starting URL: https://rahulshettyacademy.com/dropdownsPractise/

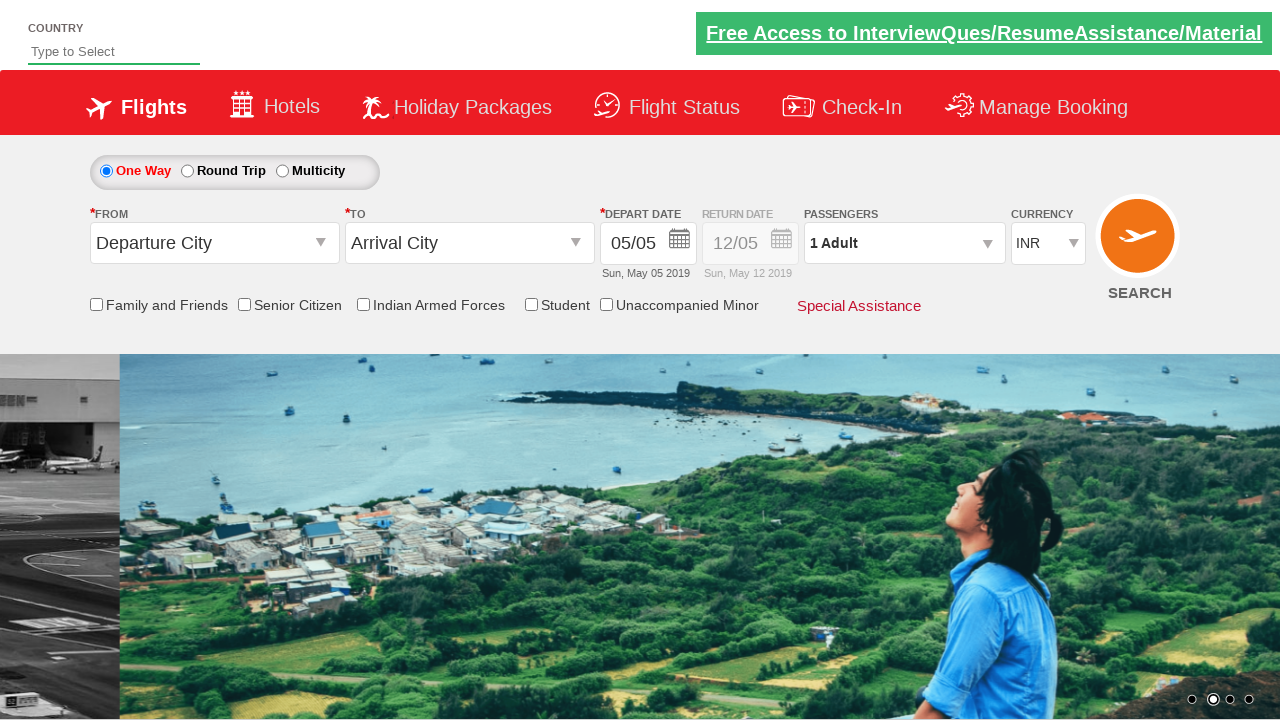

Typed 'Pa' in autosuggest field to trigger dropdown suggestions on #autosuggest
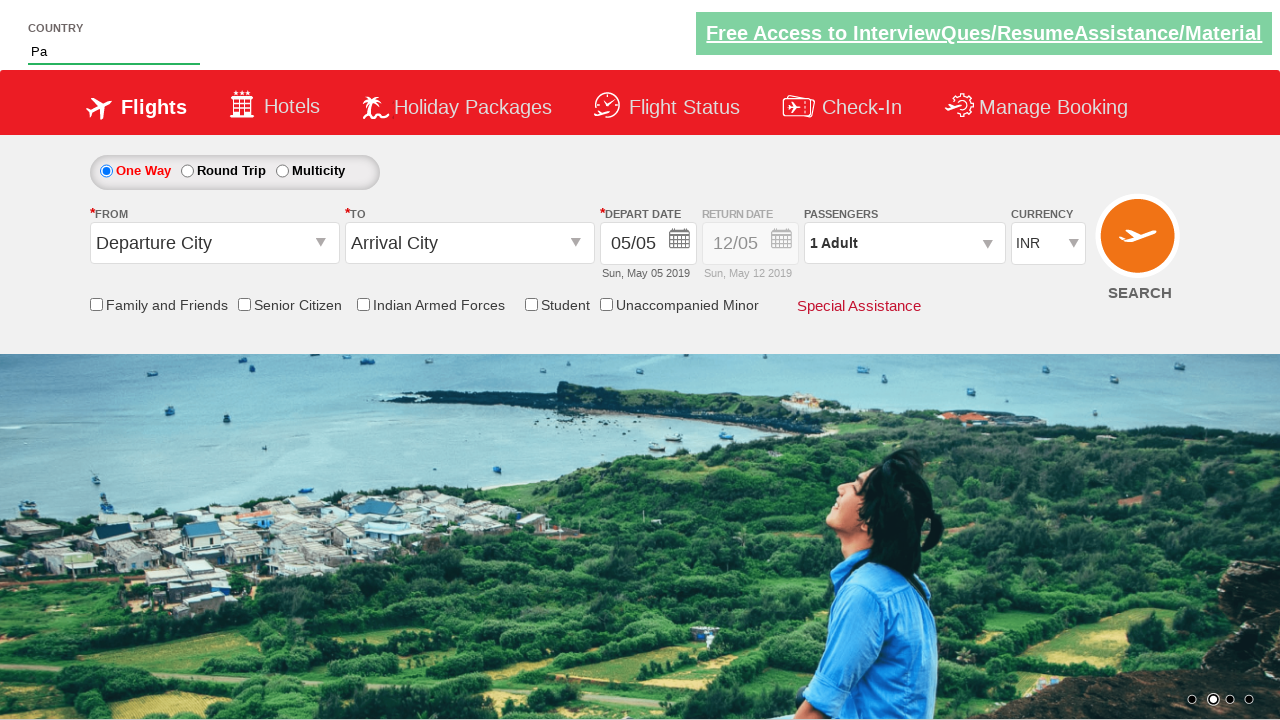

Auto-suggestive dropdown appeared with country suggestions
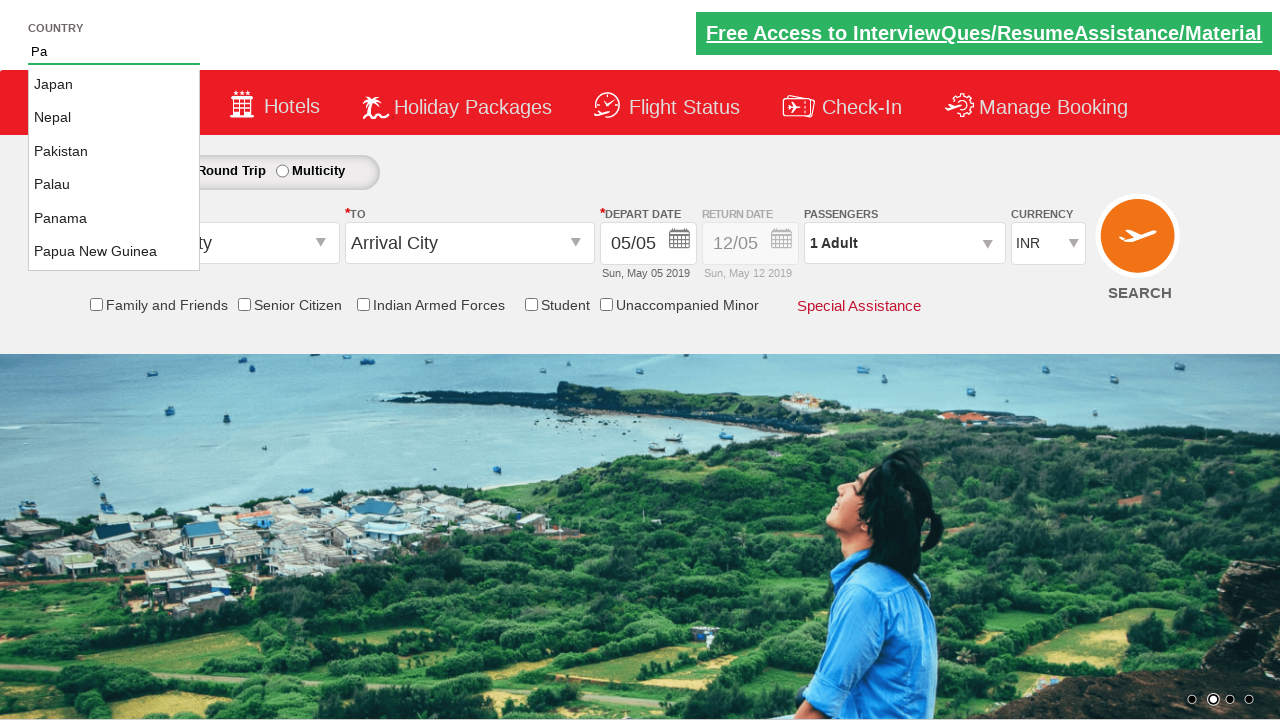

Selected 'Pakistan' from the dropdown list at (114, 152) on li.ui-menu-item a:has-text('Pakistan')
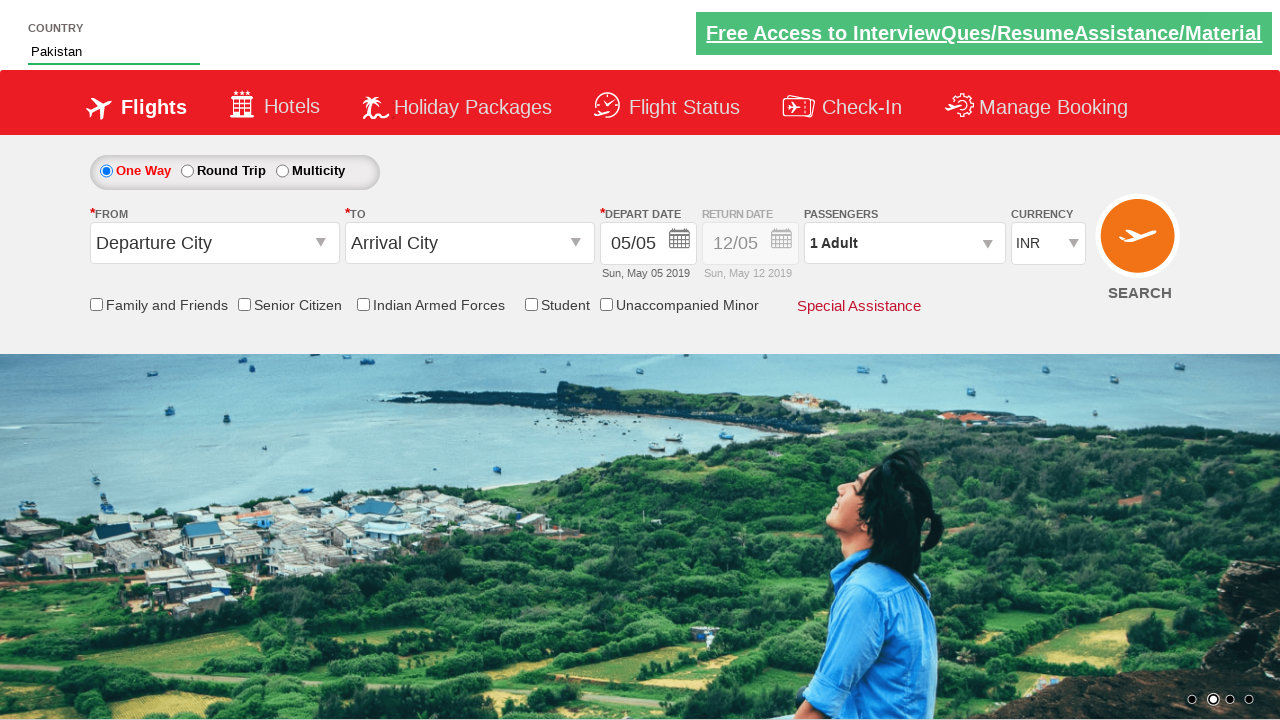

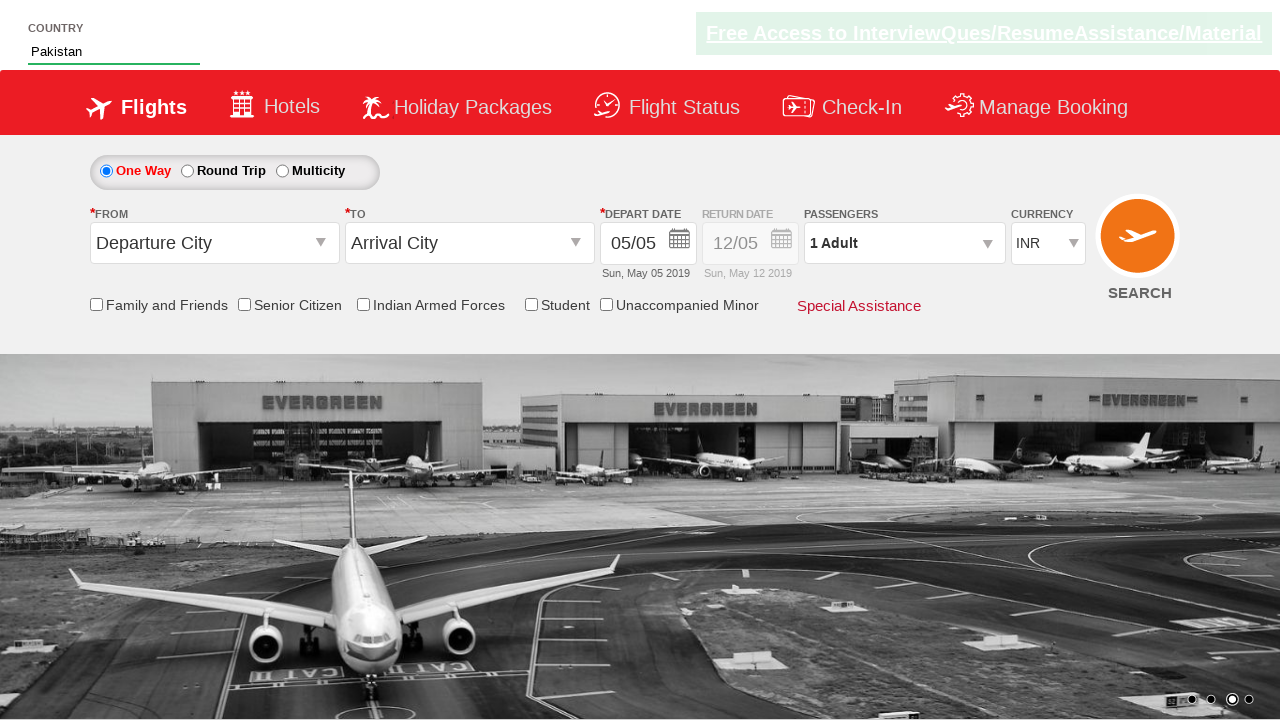